Tests that clicking the "Due" column header sorts the numeric values in ascending order by clicking the header and verifying the column data is sorted.

Starting URL: http://the-internet.herokuapp.com/tables

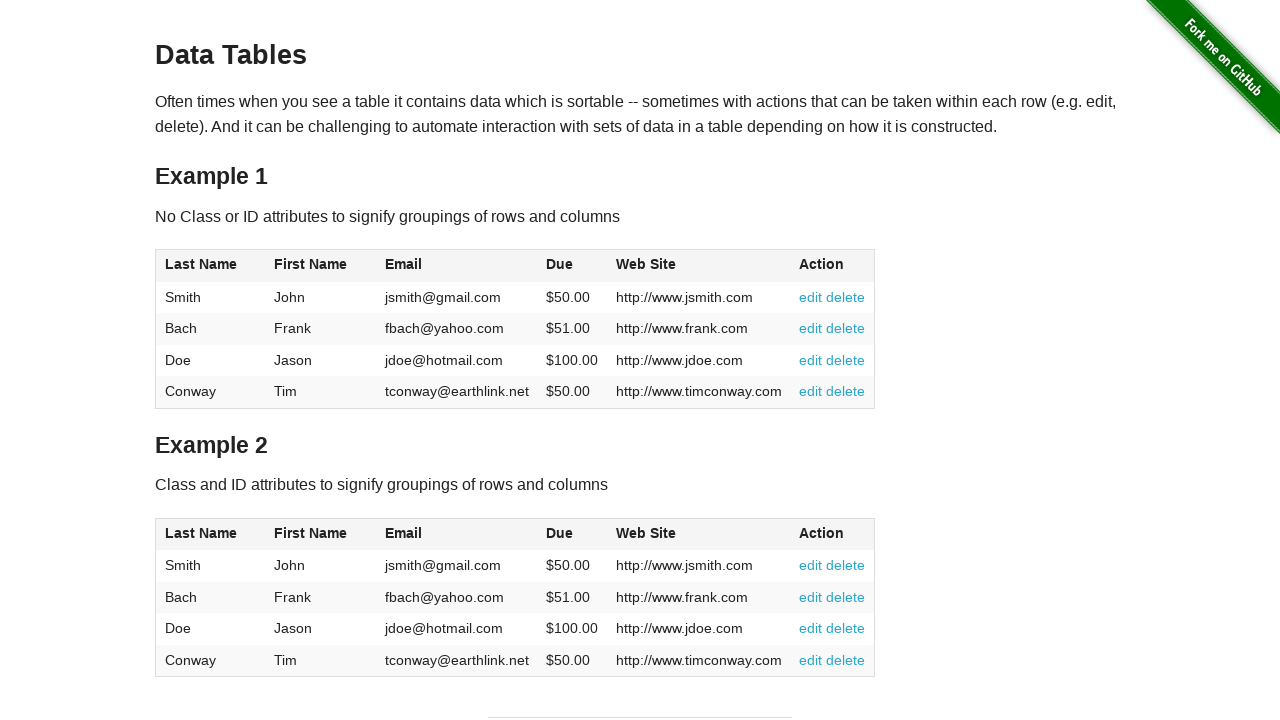

Clicked the 'Due' column header to sort in ascending order at (572, 266) on #table1 thead tr th:nth-of-type(4)
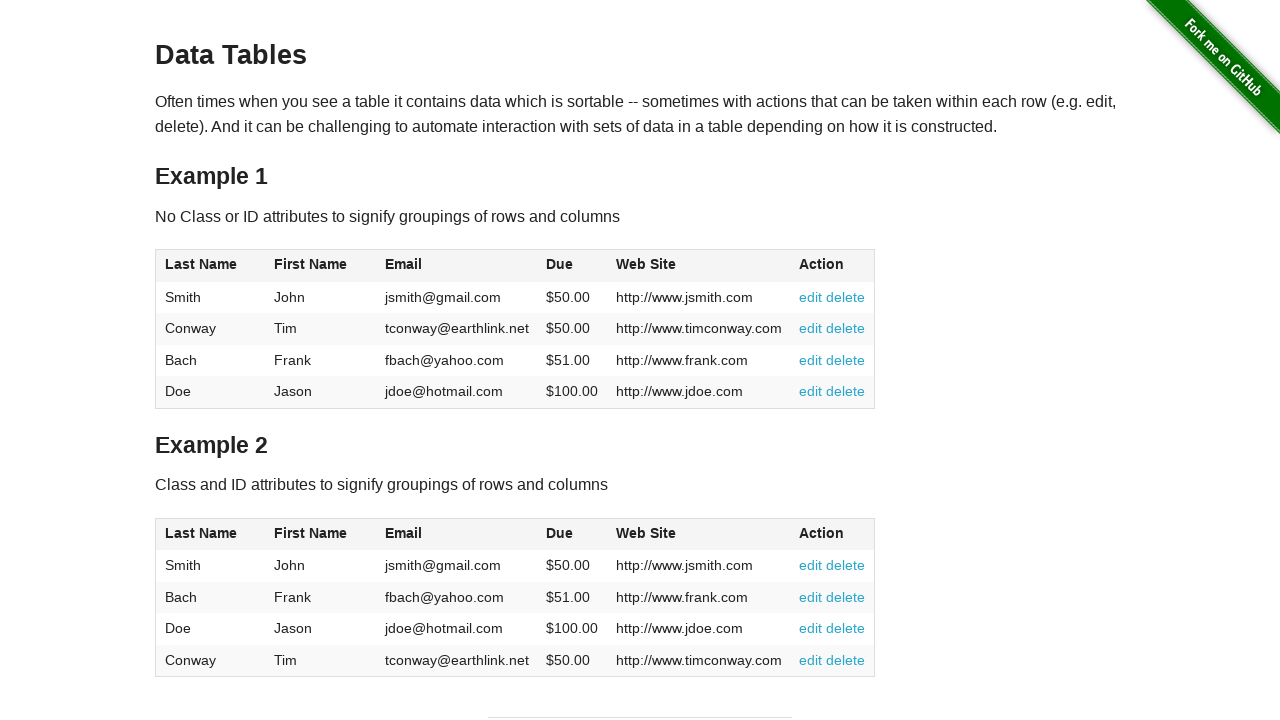

Verified Due column data is loaded after sorting
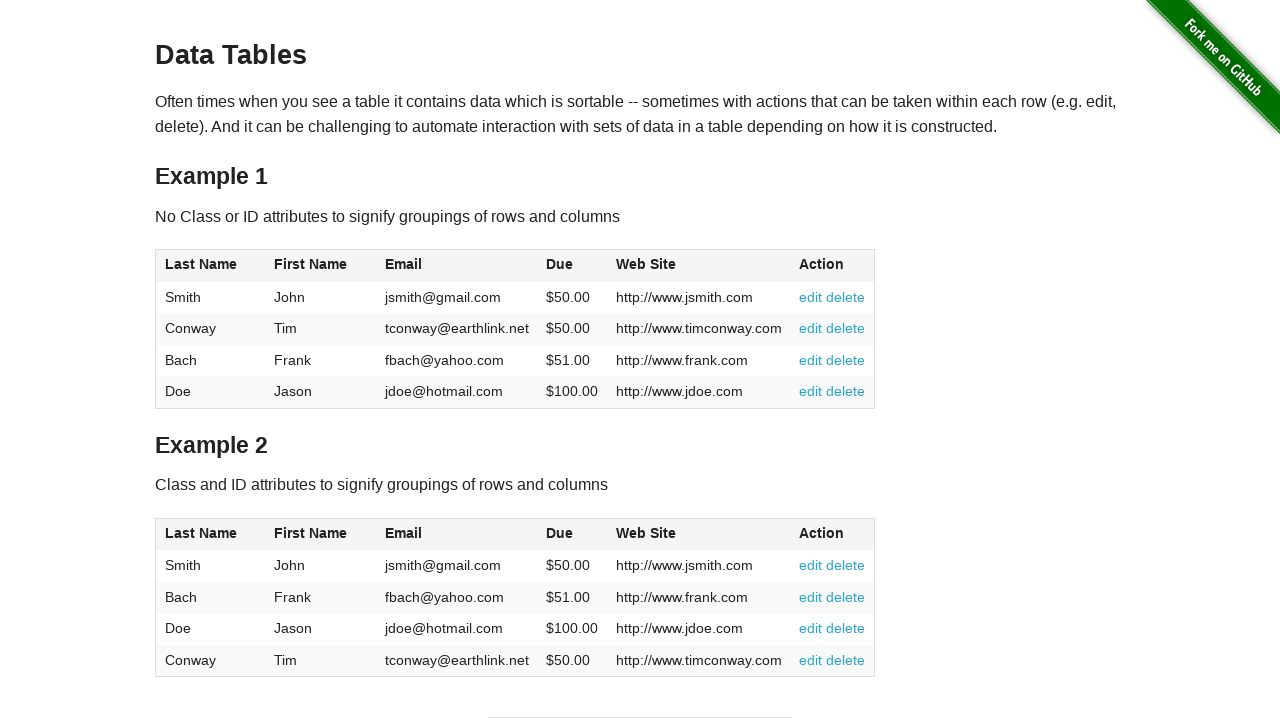

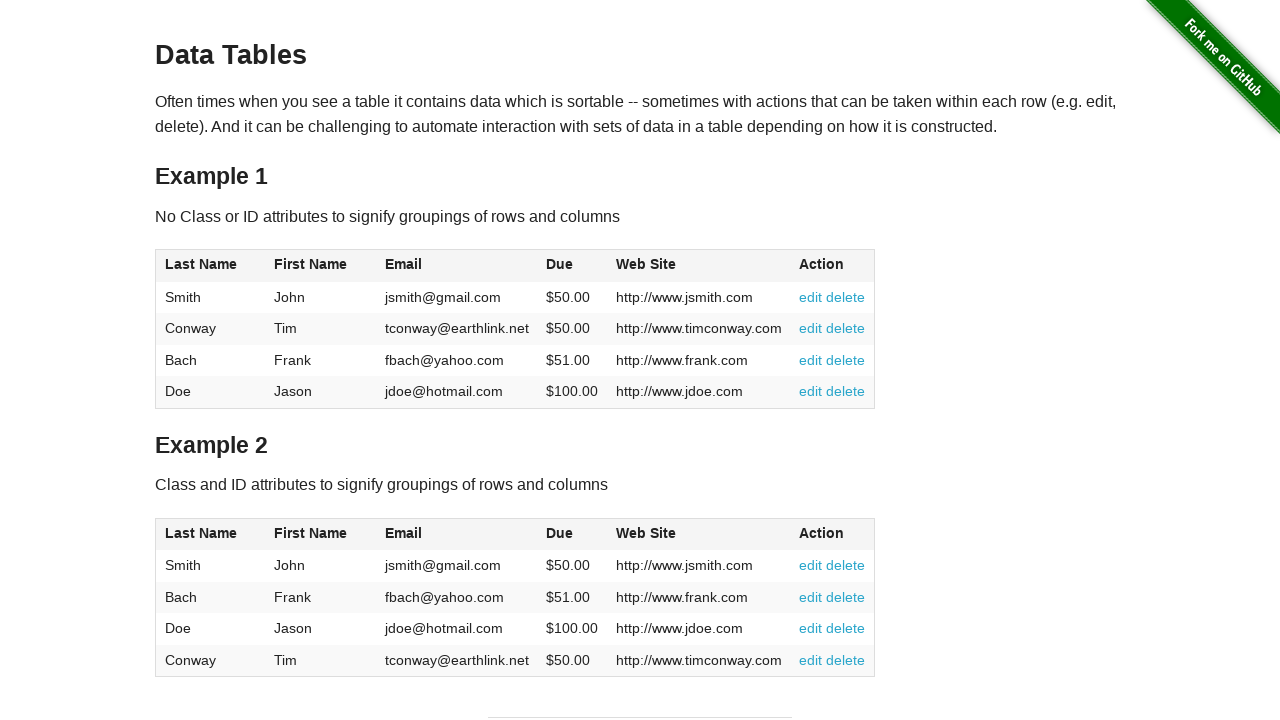